Opens the Flipkart homepage and sets the browser window to fullscreen mode to verify the site loads correctly

Starting URL: https://www.flipkart.com/

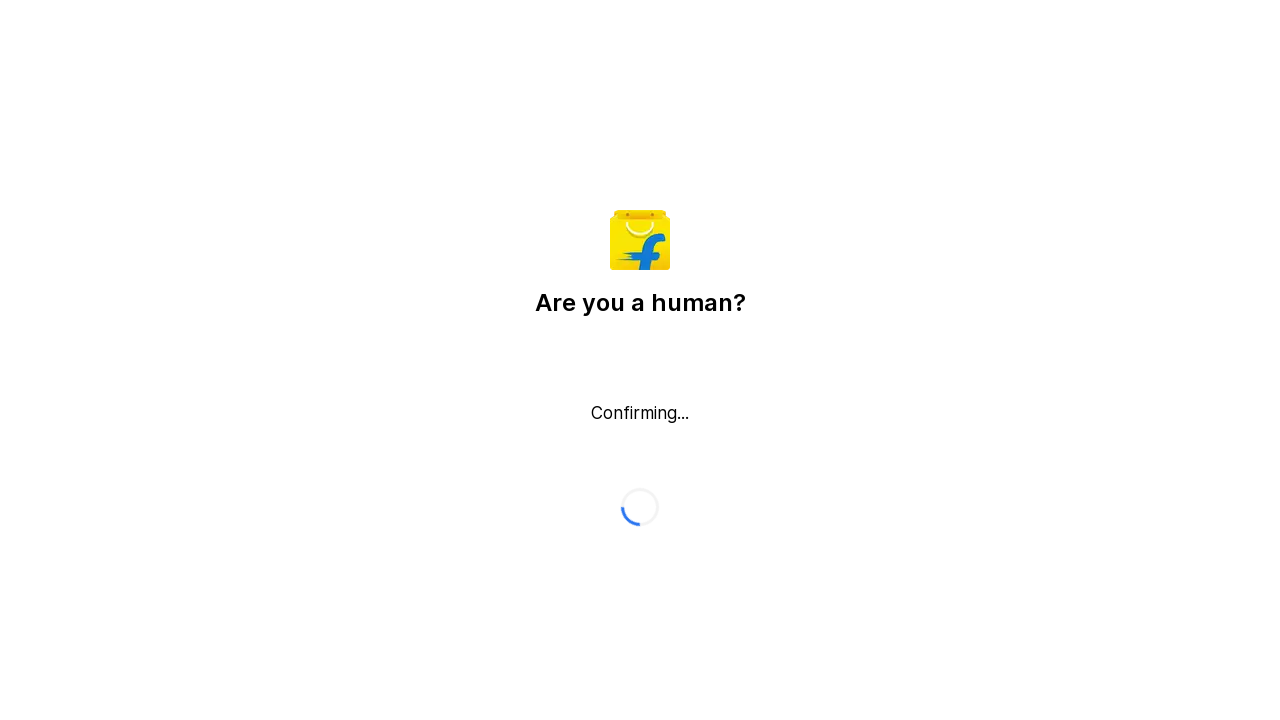

Navigated to Flipkart homepage
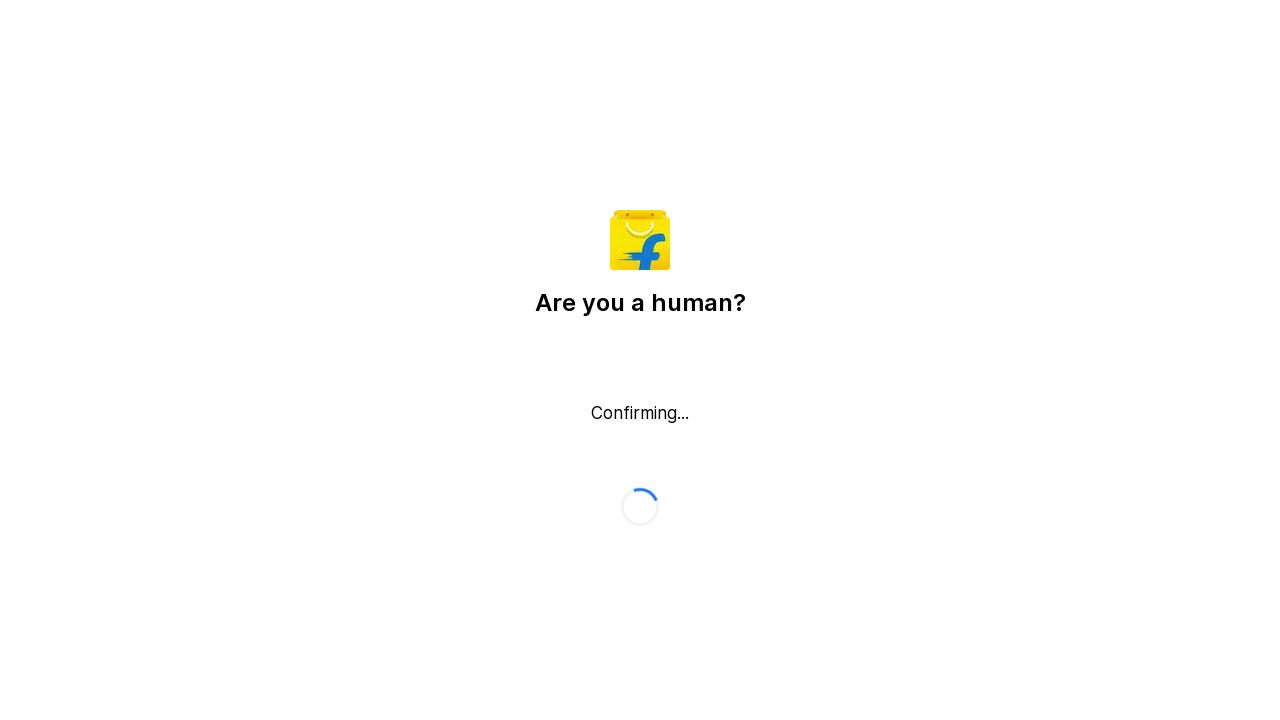

Set browser window to fullscreen mode (1920x1080)
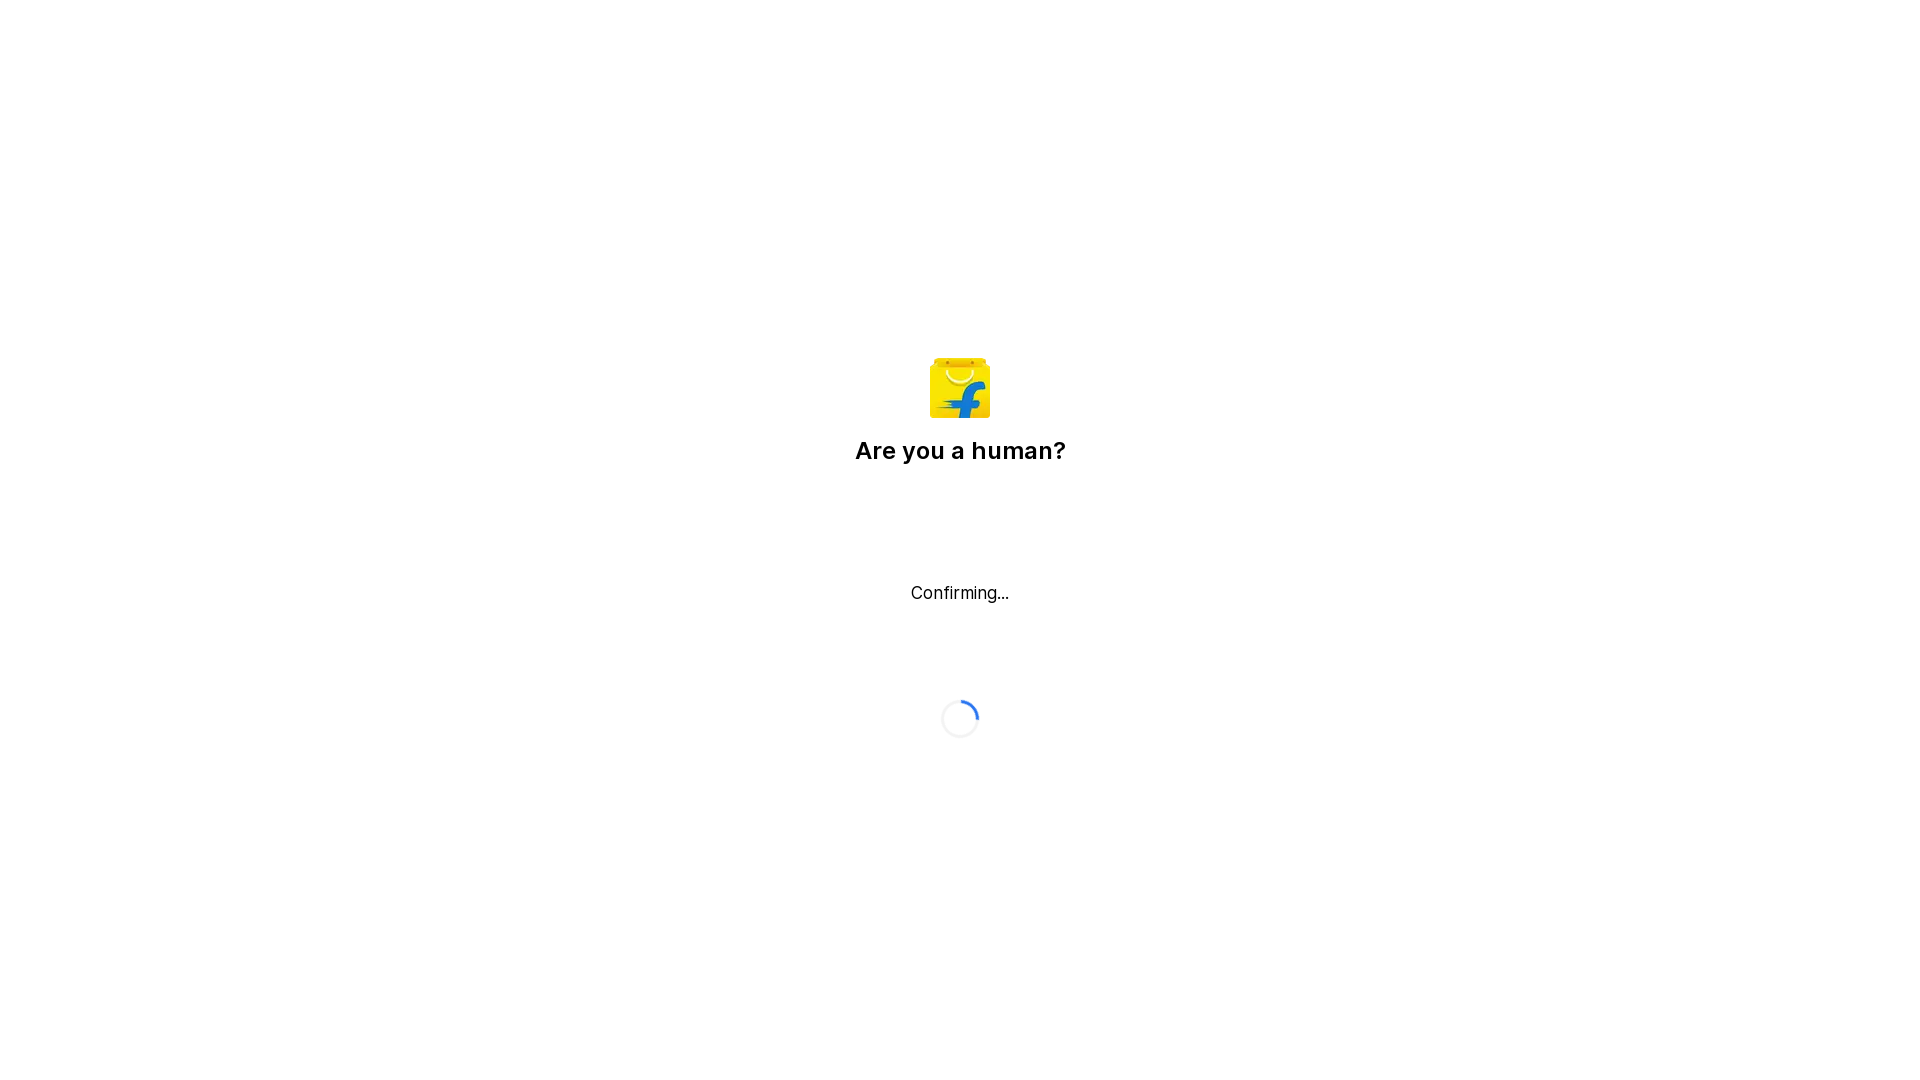

Flipkart homepage loaded successfully with network idle
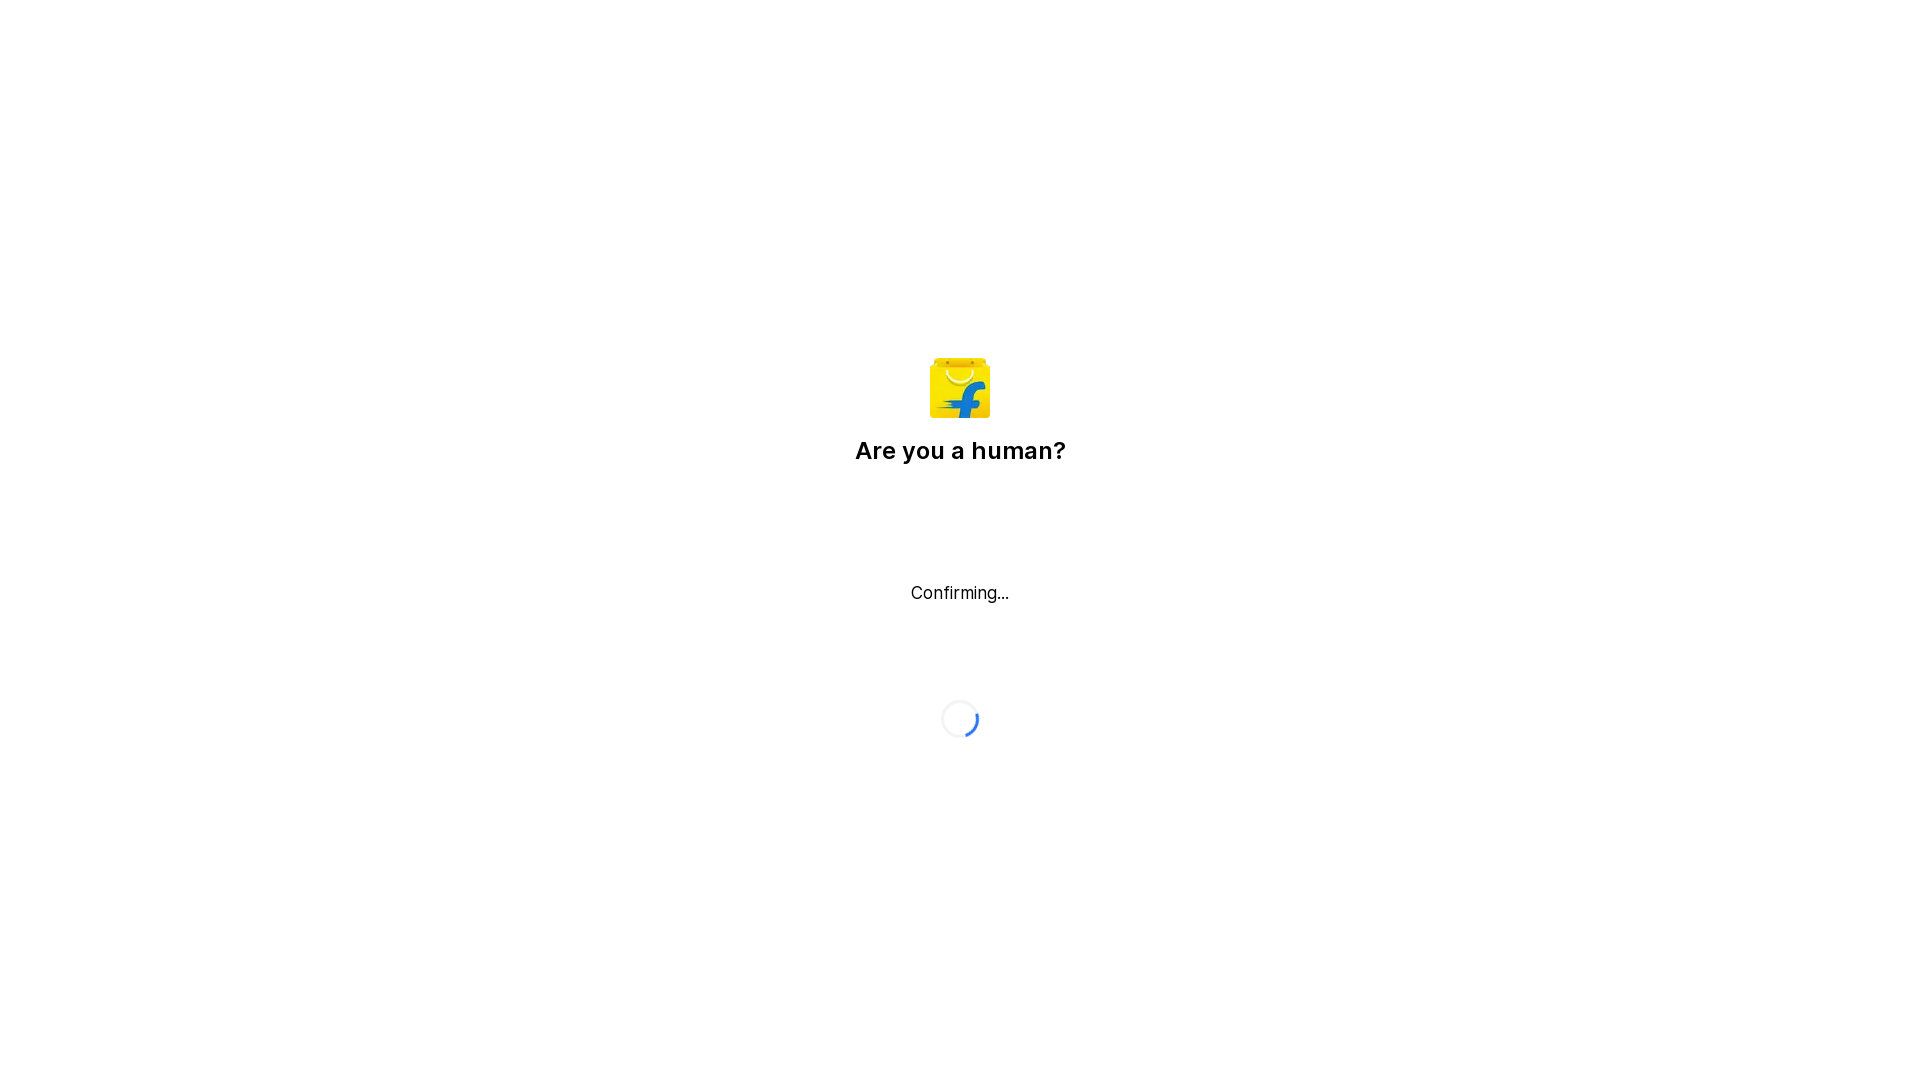

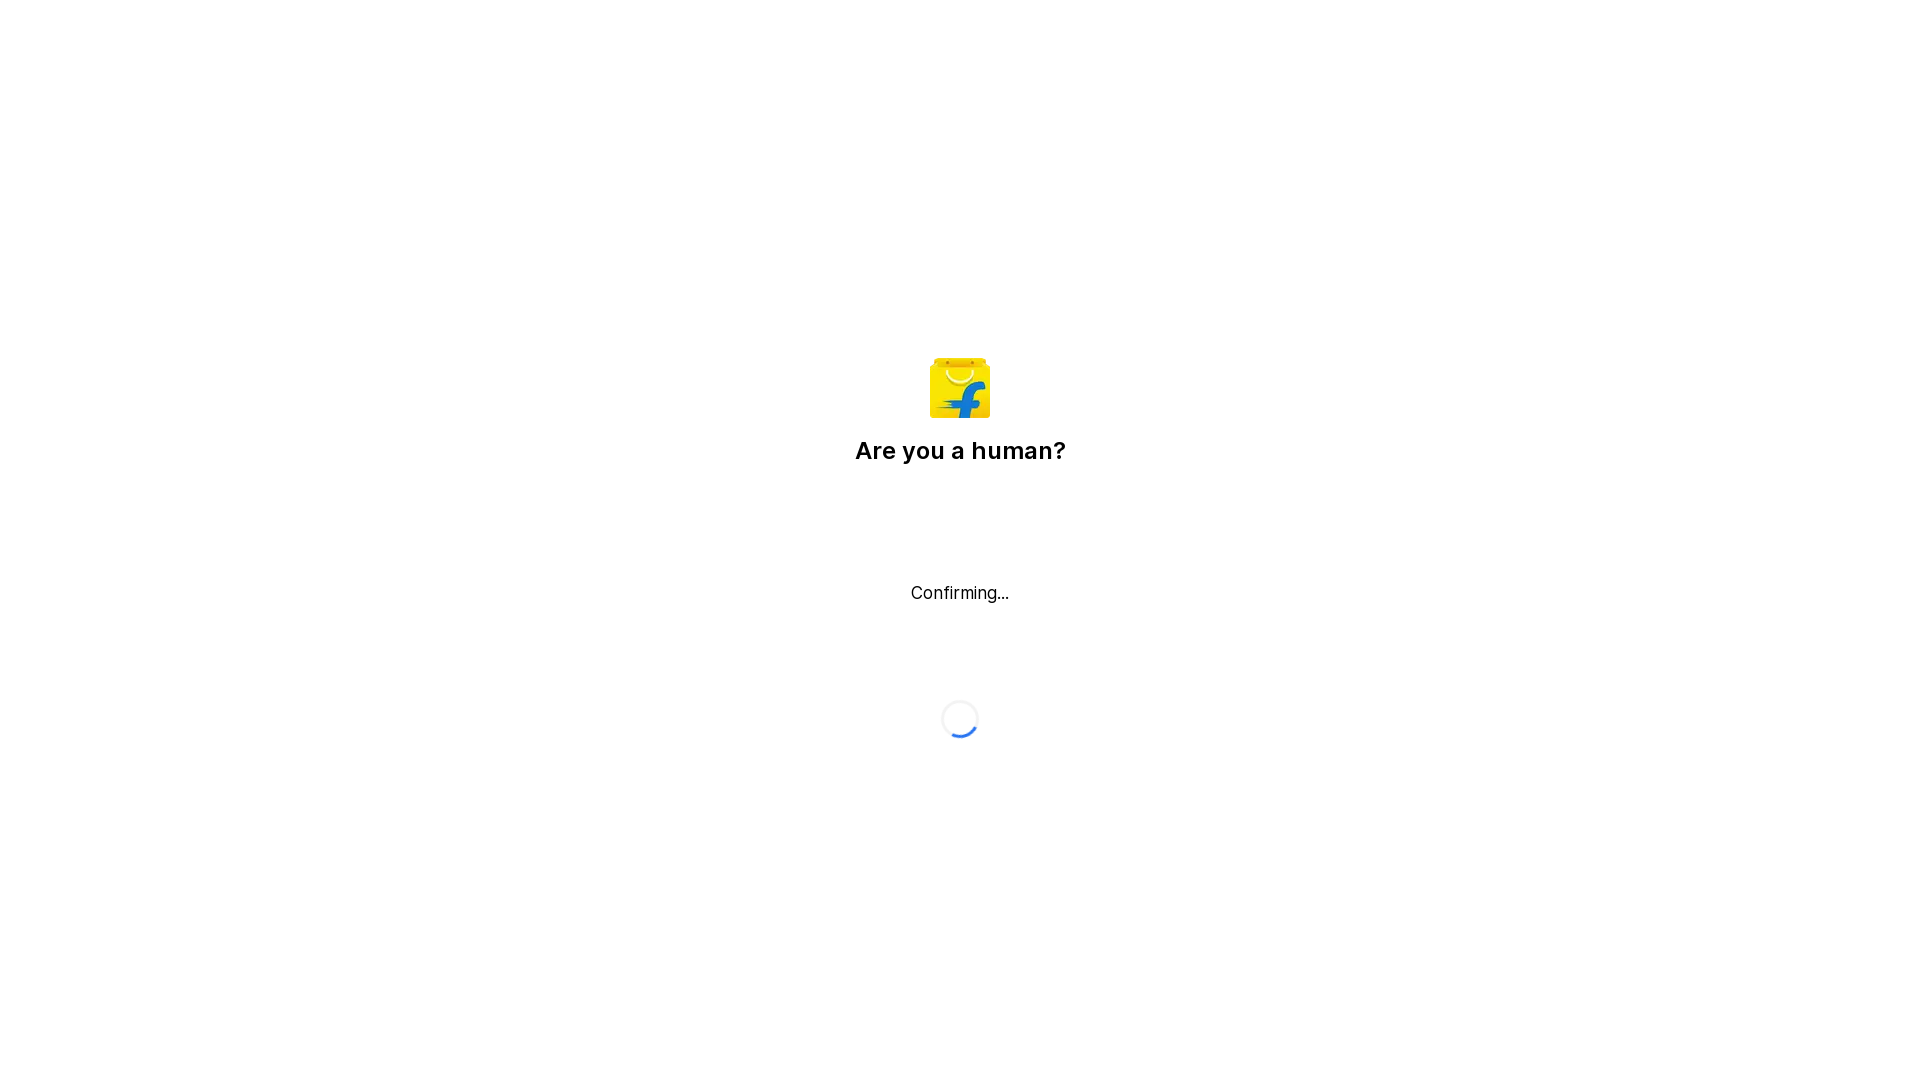